Tests table sorting functionality by clicking on the "Veg/fruit name" column header and verifying that the items are displayed in alphabetical order

Starting URL: https://rahulshettyacademy.com/seleniumPractise/#/offers

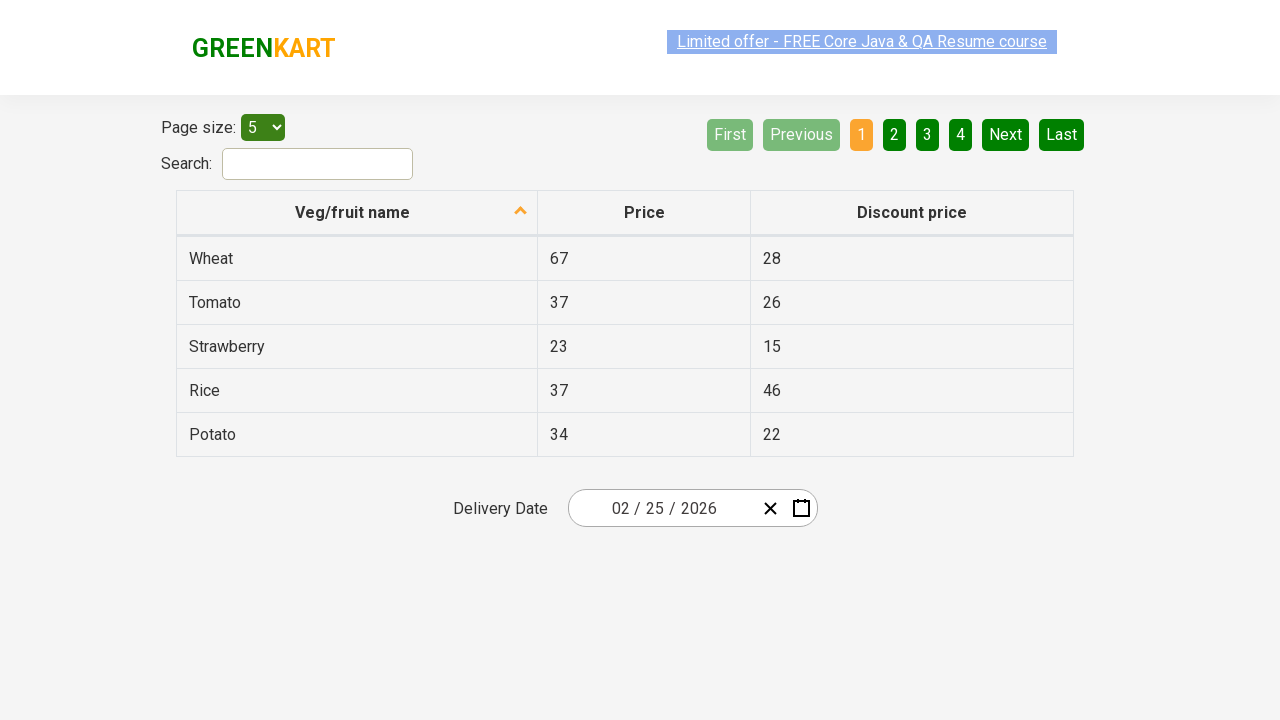

Waited for page to load with networkidle state
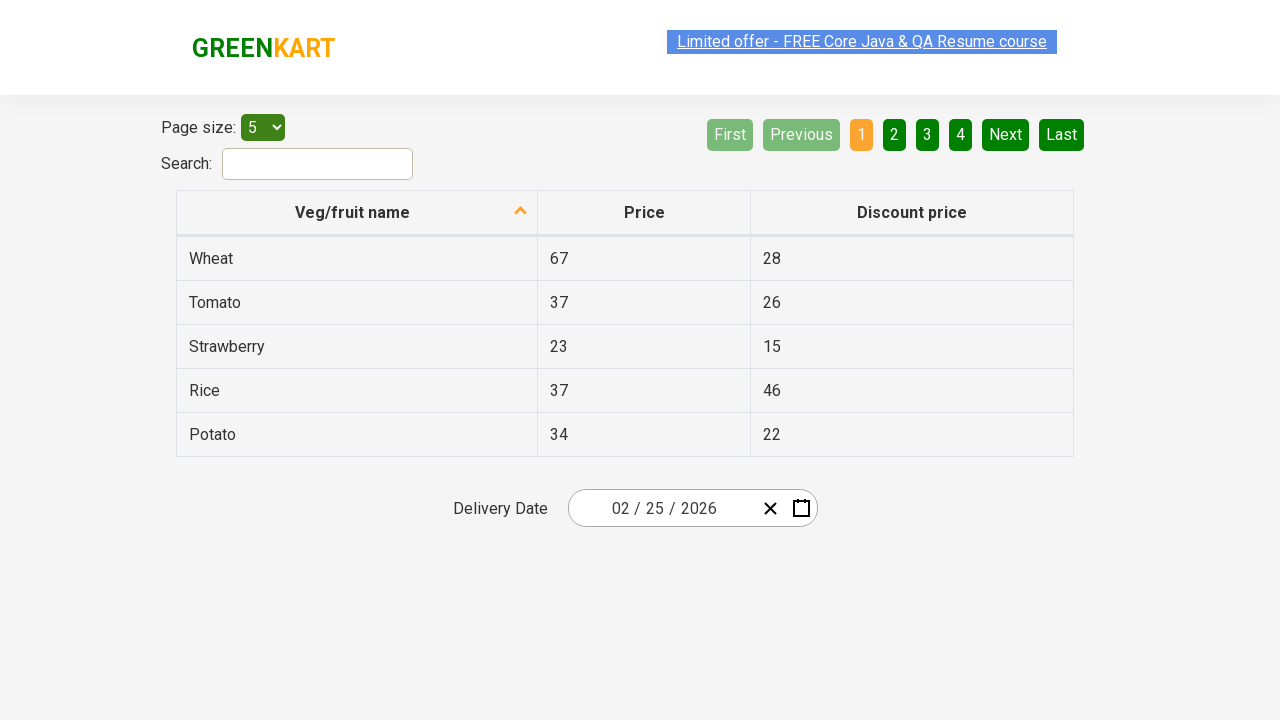

Clicked on 'Veg/fruit name' column header to sort at (353, 212) on xpath=//span[text()='Veg/fruit name']
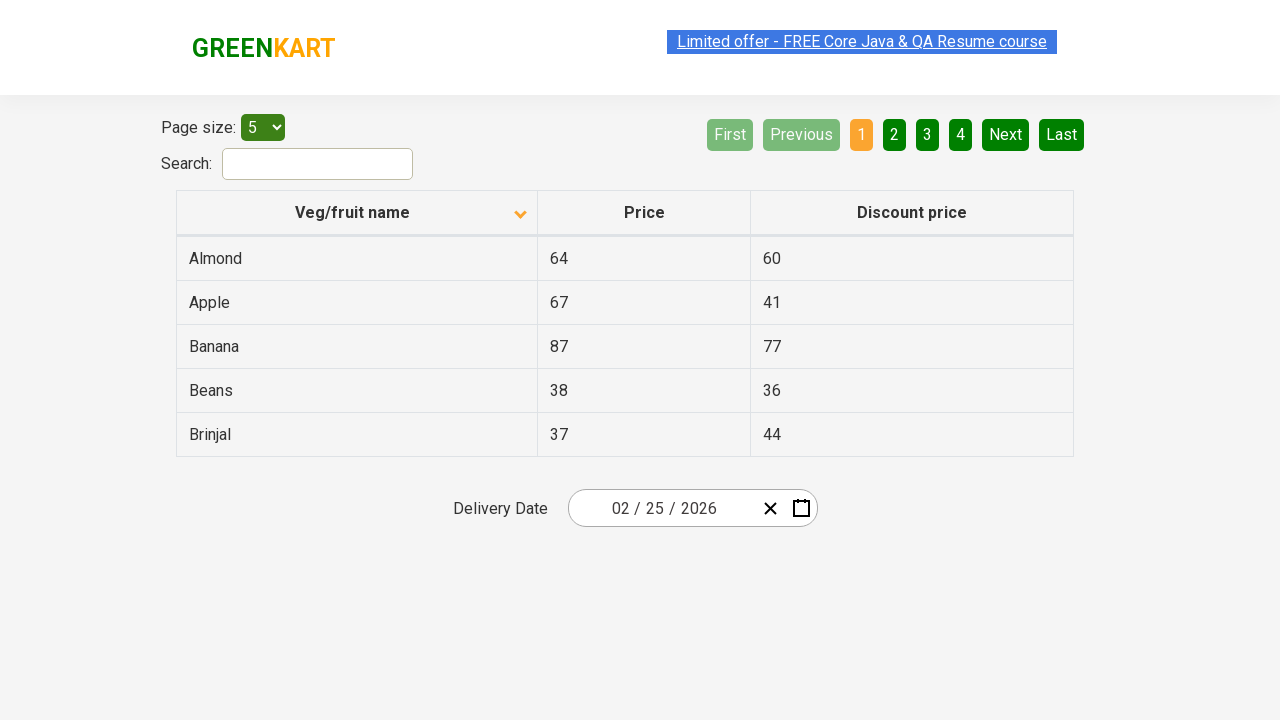

Waited 500ms for sorting animation to complete
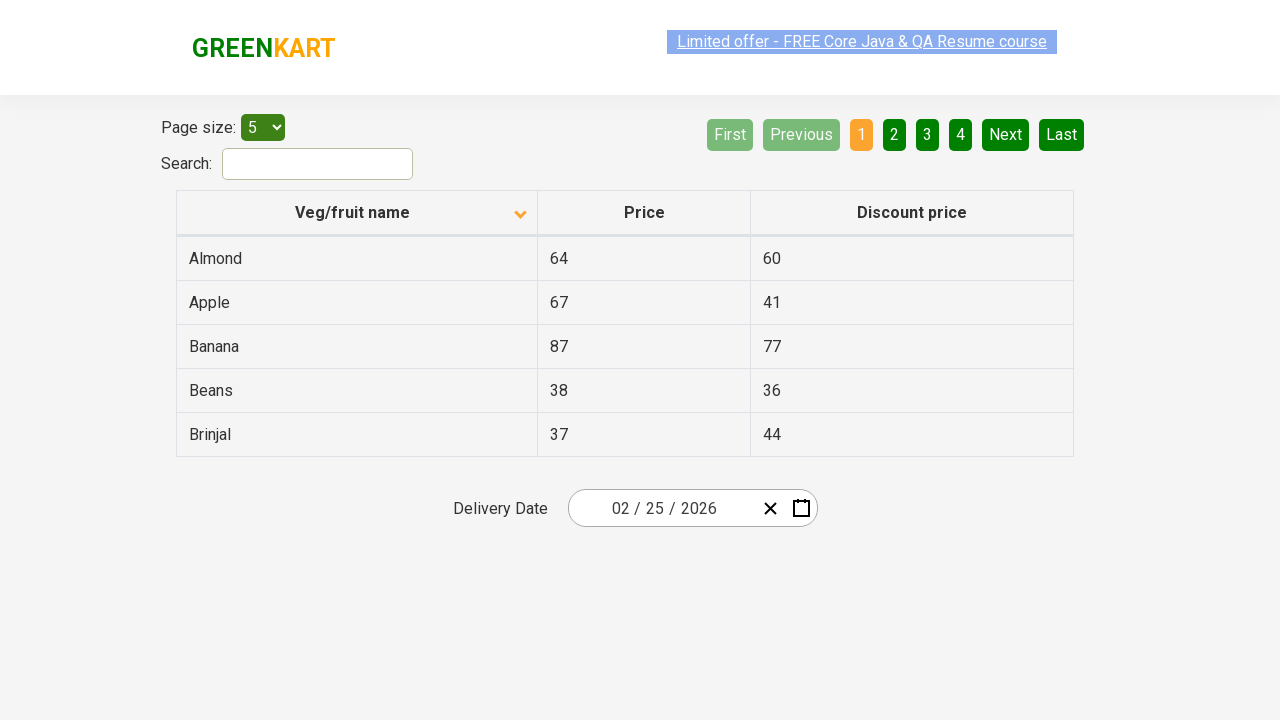

Located all veggie name elements in first column
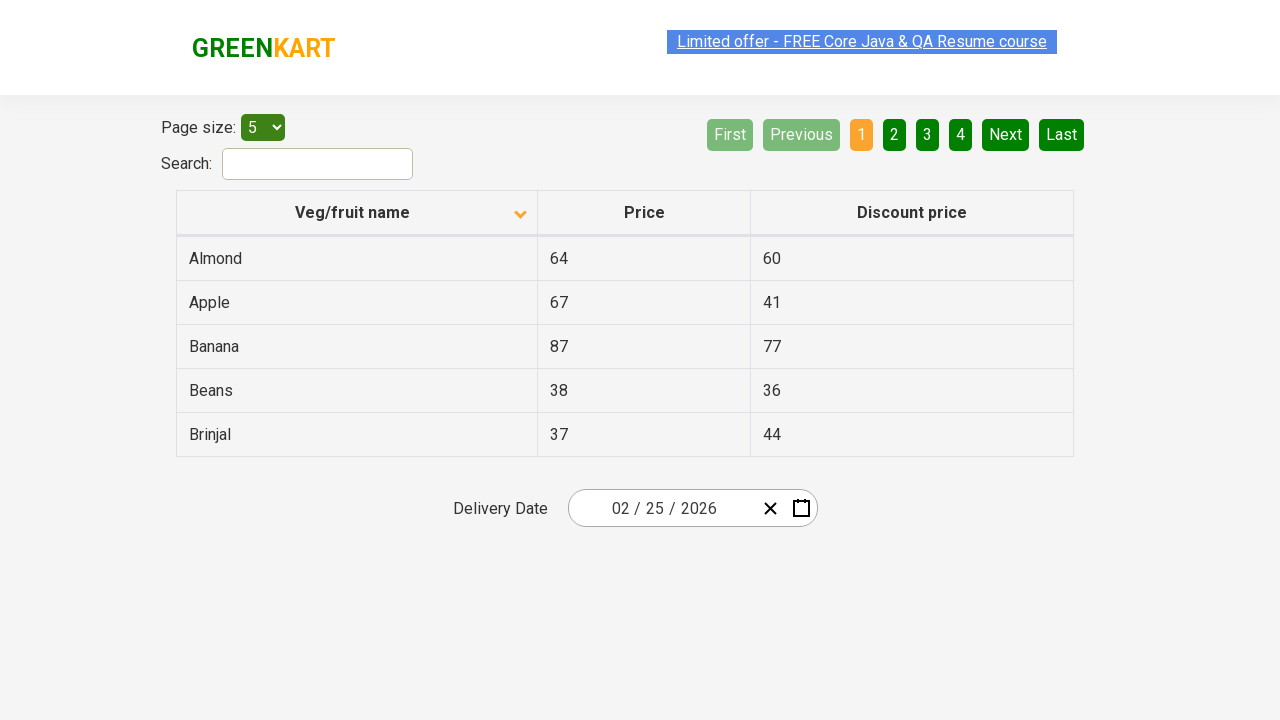

Extracted 5 veggie names from table
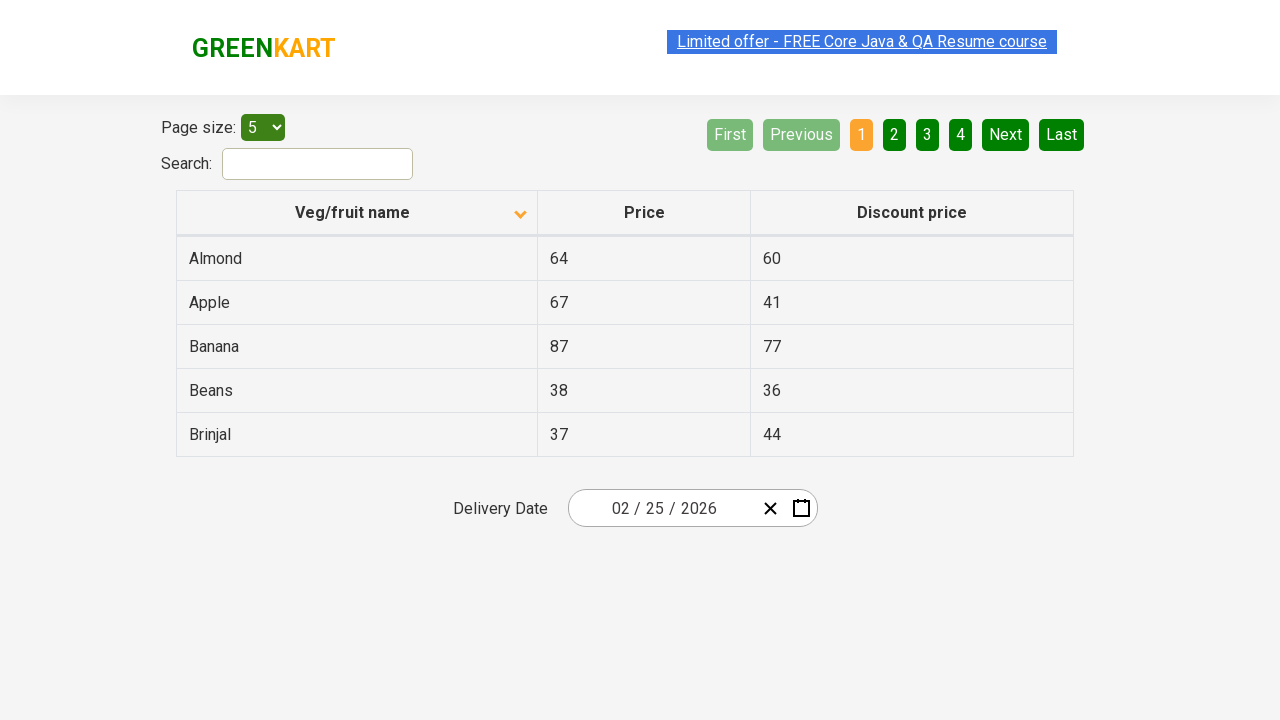

Created sorted copy of veggie list for comparison
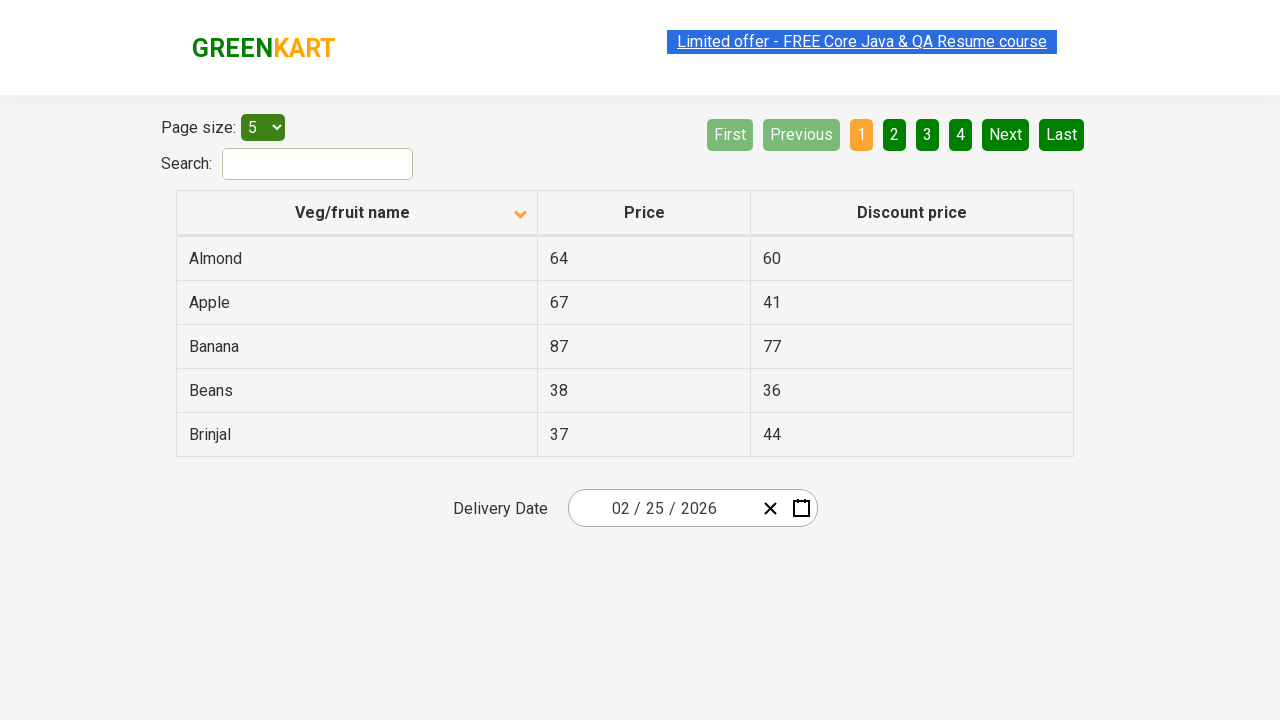

Verified table items are sorted alphabetically
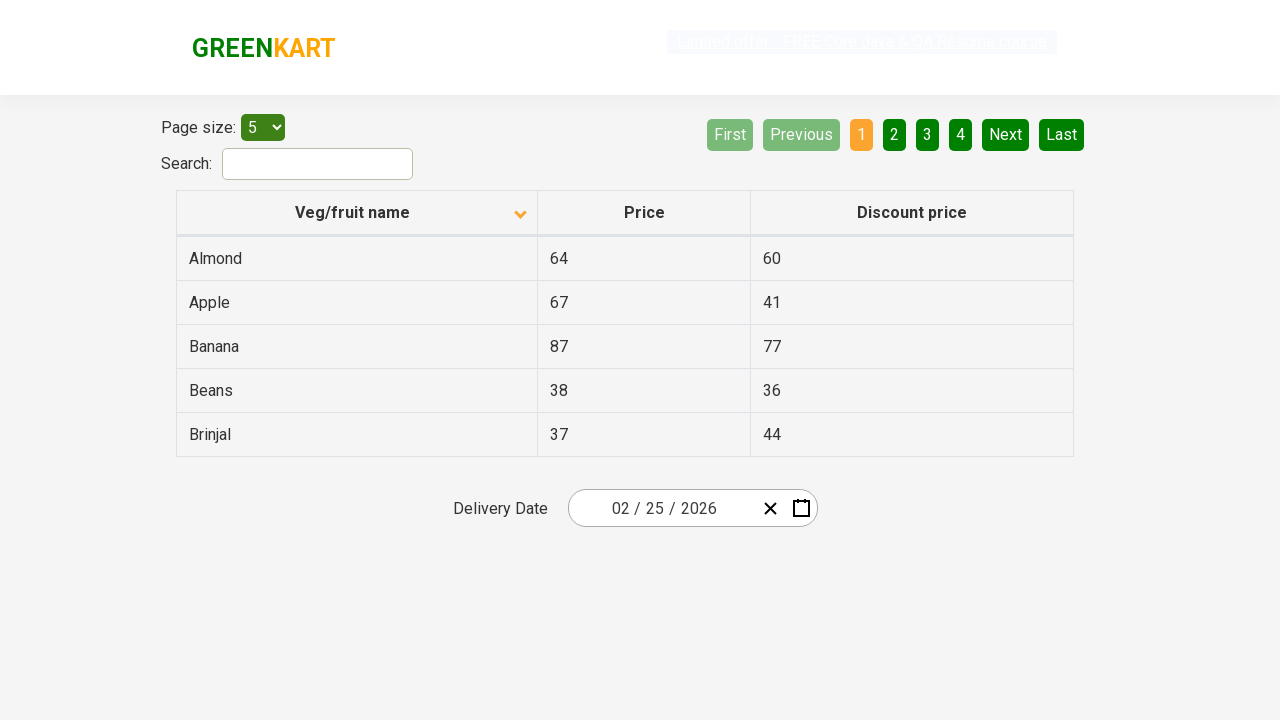

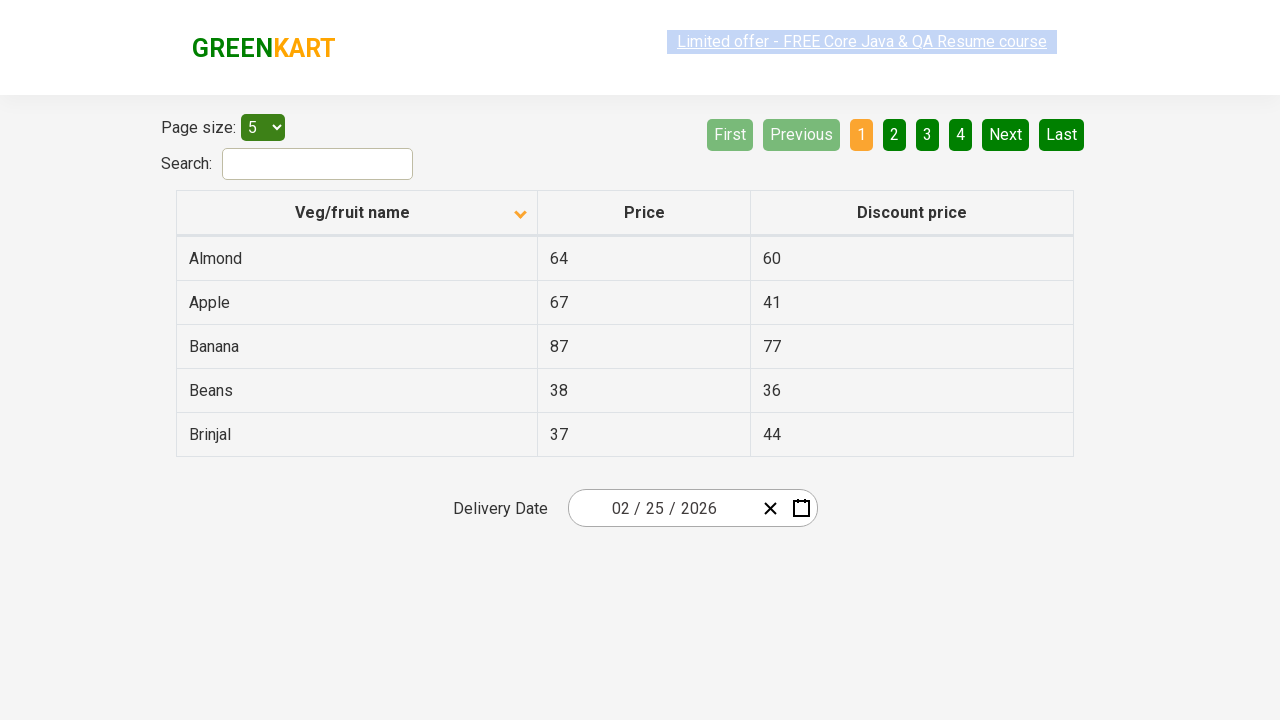